Verifies that the Career Center section is visible on the page

Starting URL: https://www.skillfactory.ru/

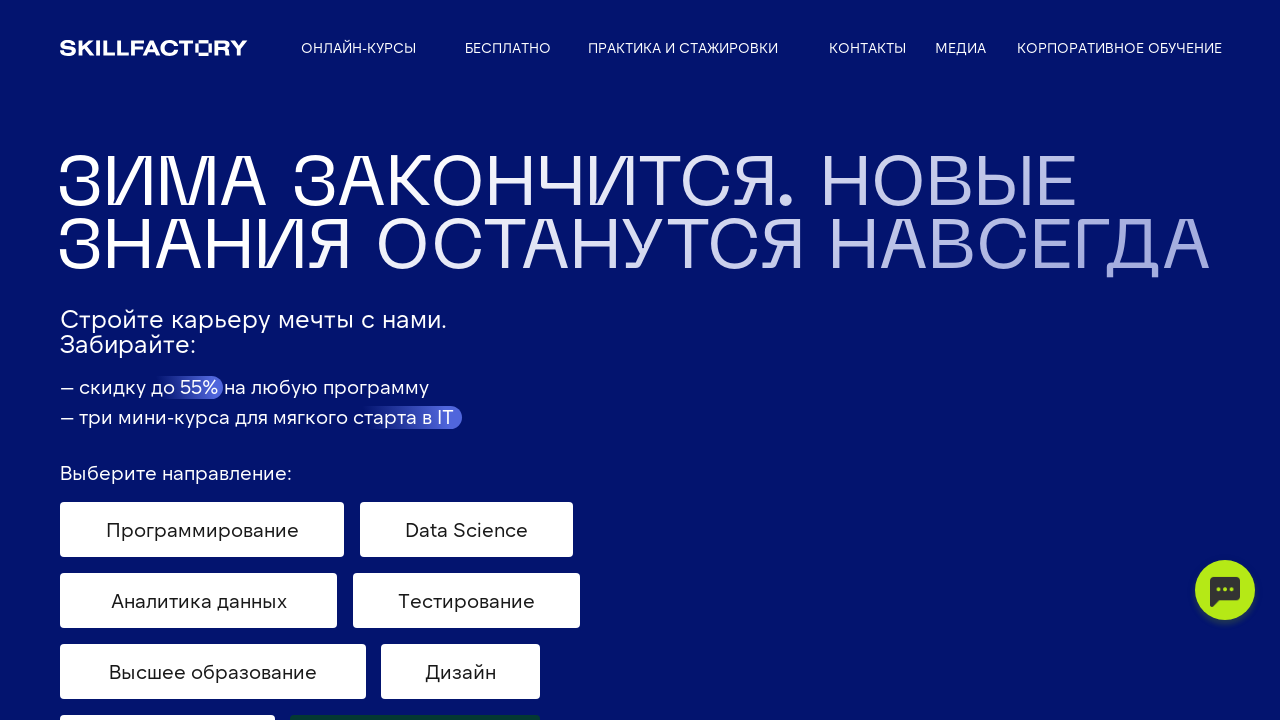

Career Center section is visible on the page
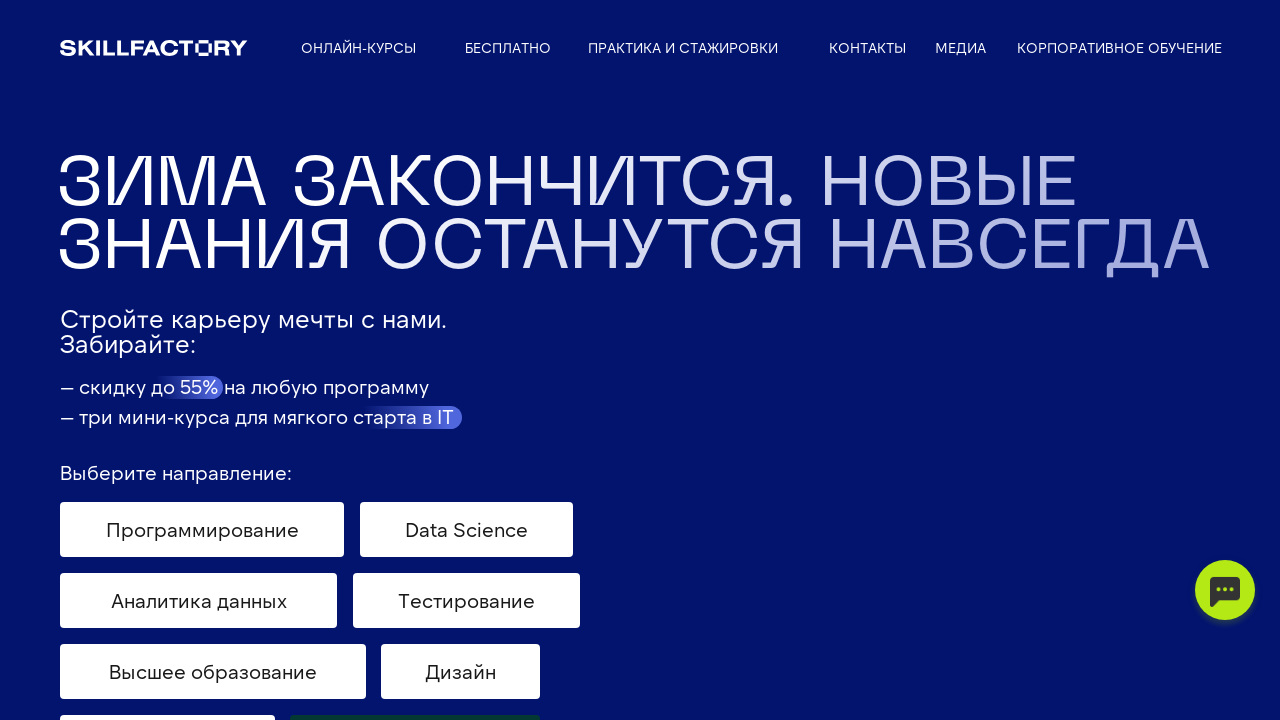

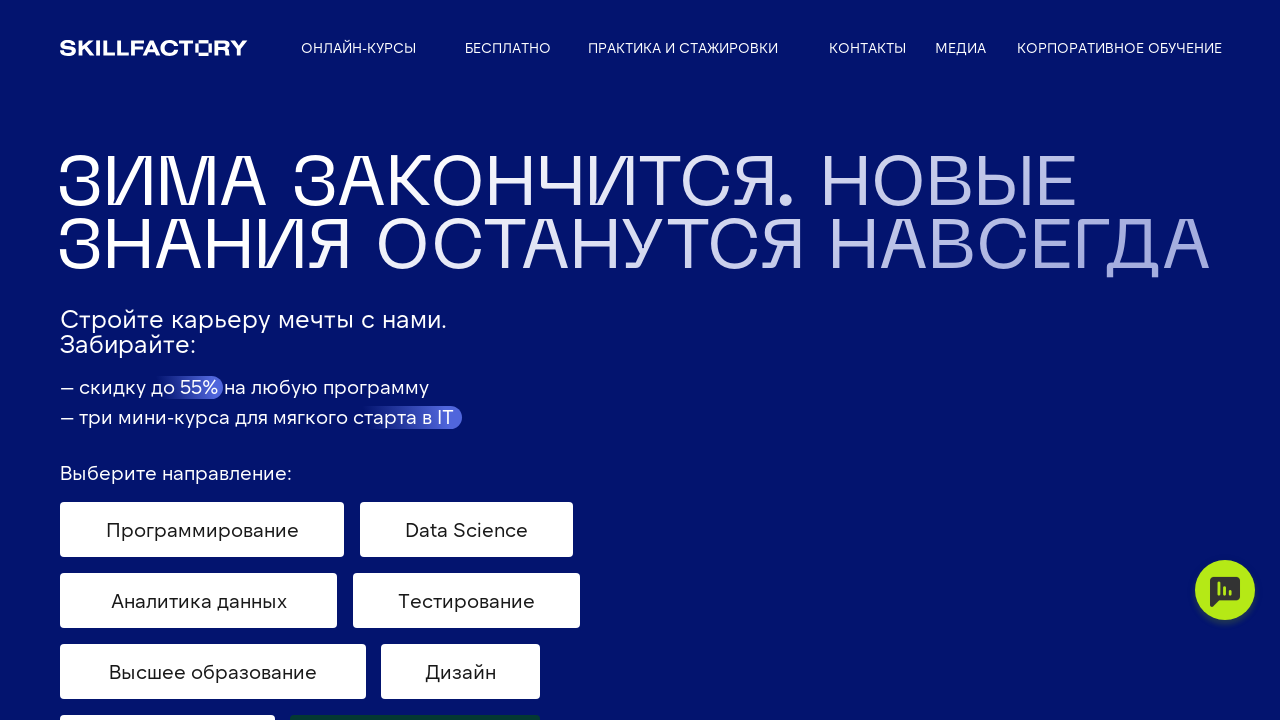